Navigates to the BrowserStack Selenium 4 features guide page and maximizes the browser window to view the documentation.

Starting URL: https://www.browserstack.com/guide/selenium-4-features

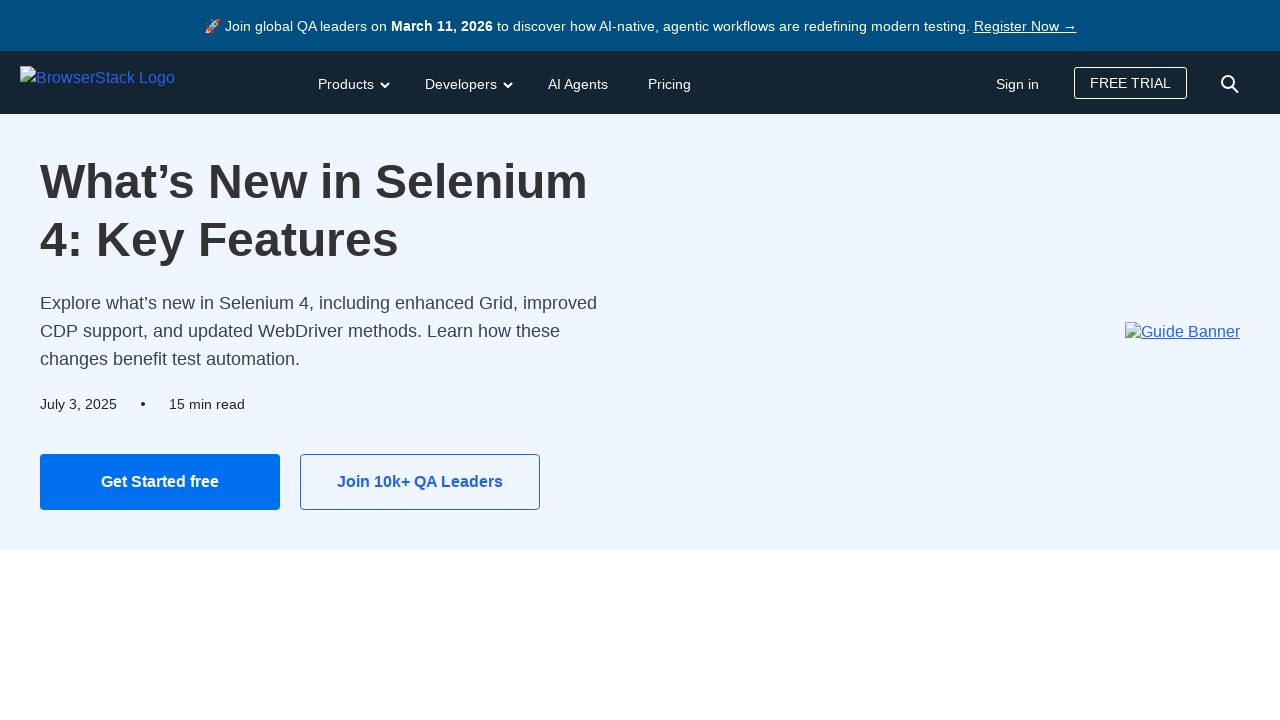

Set viewport size to 1920x1080 to maximize browser window
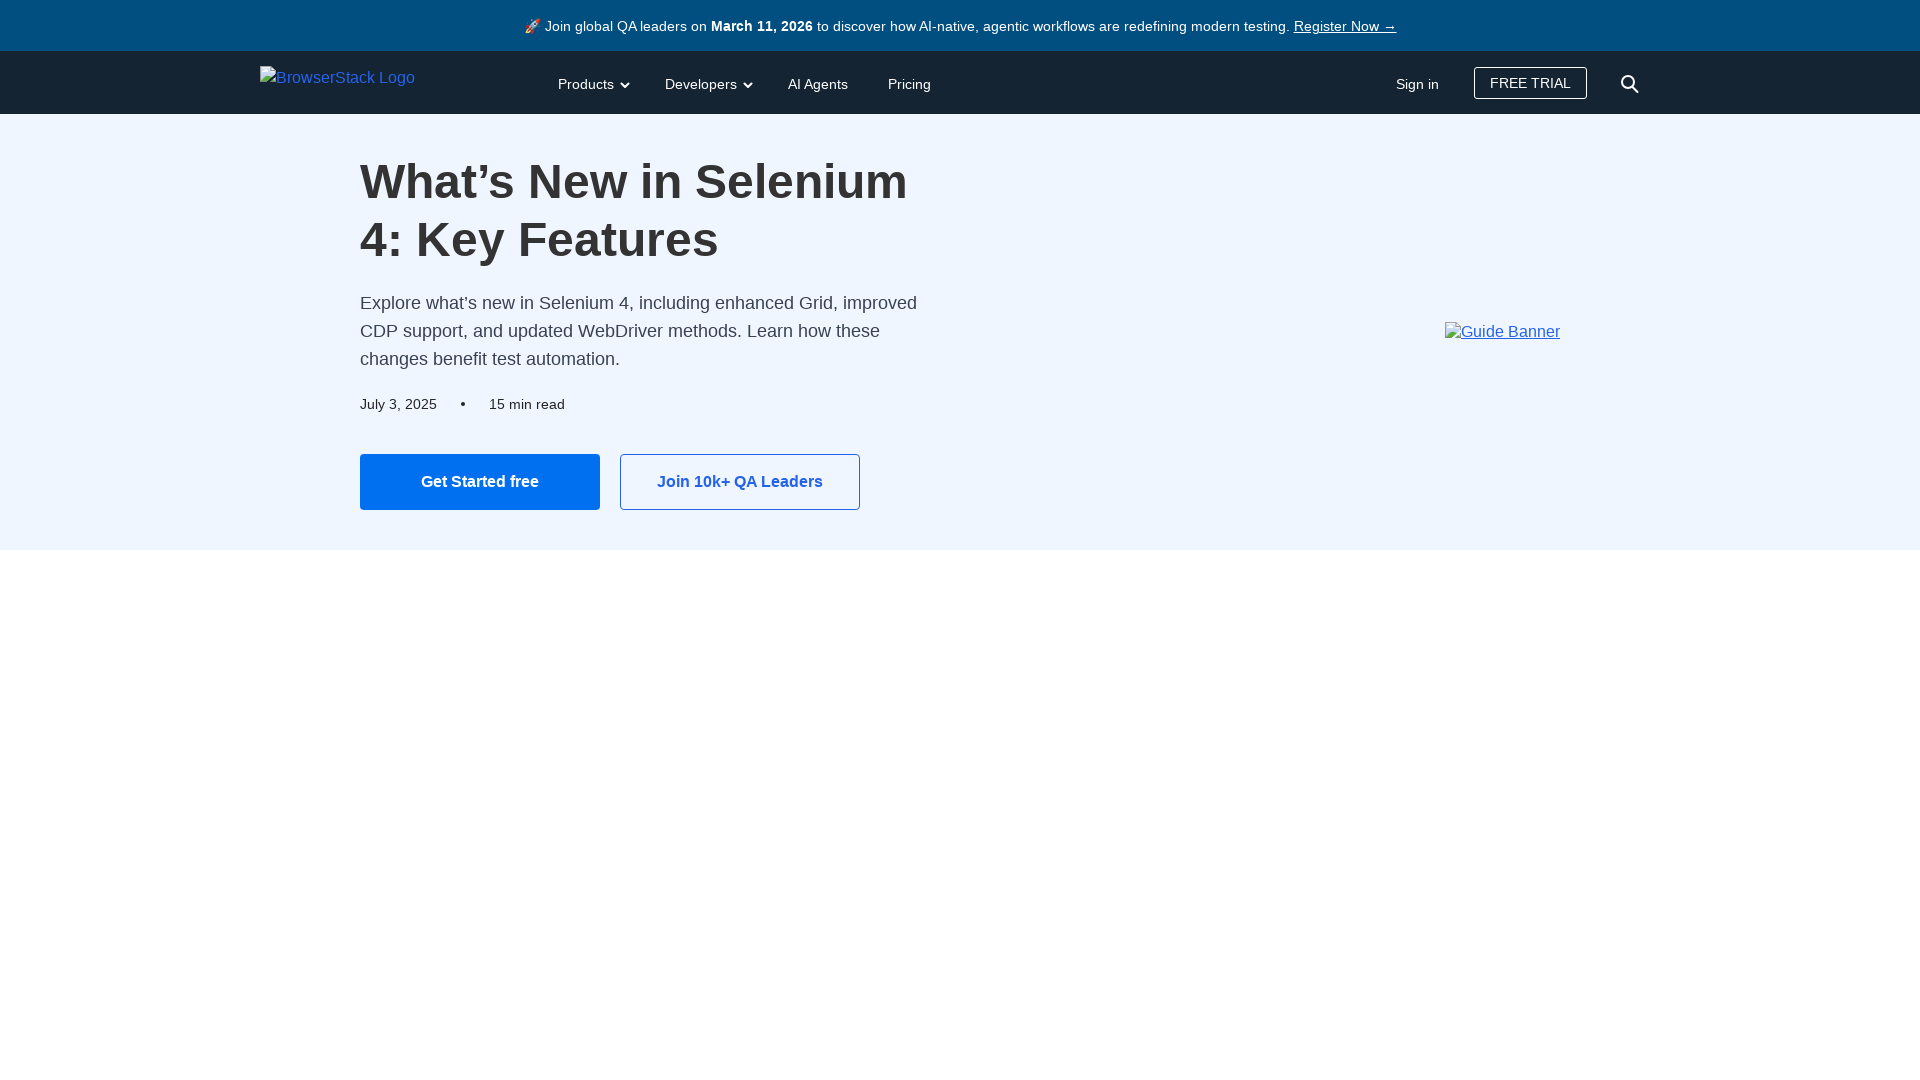

Waited for page body to load
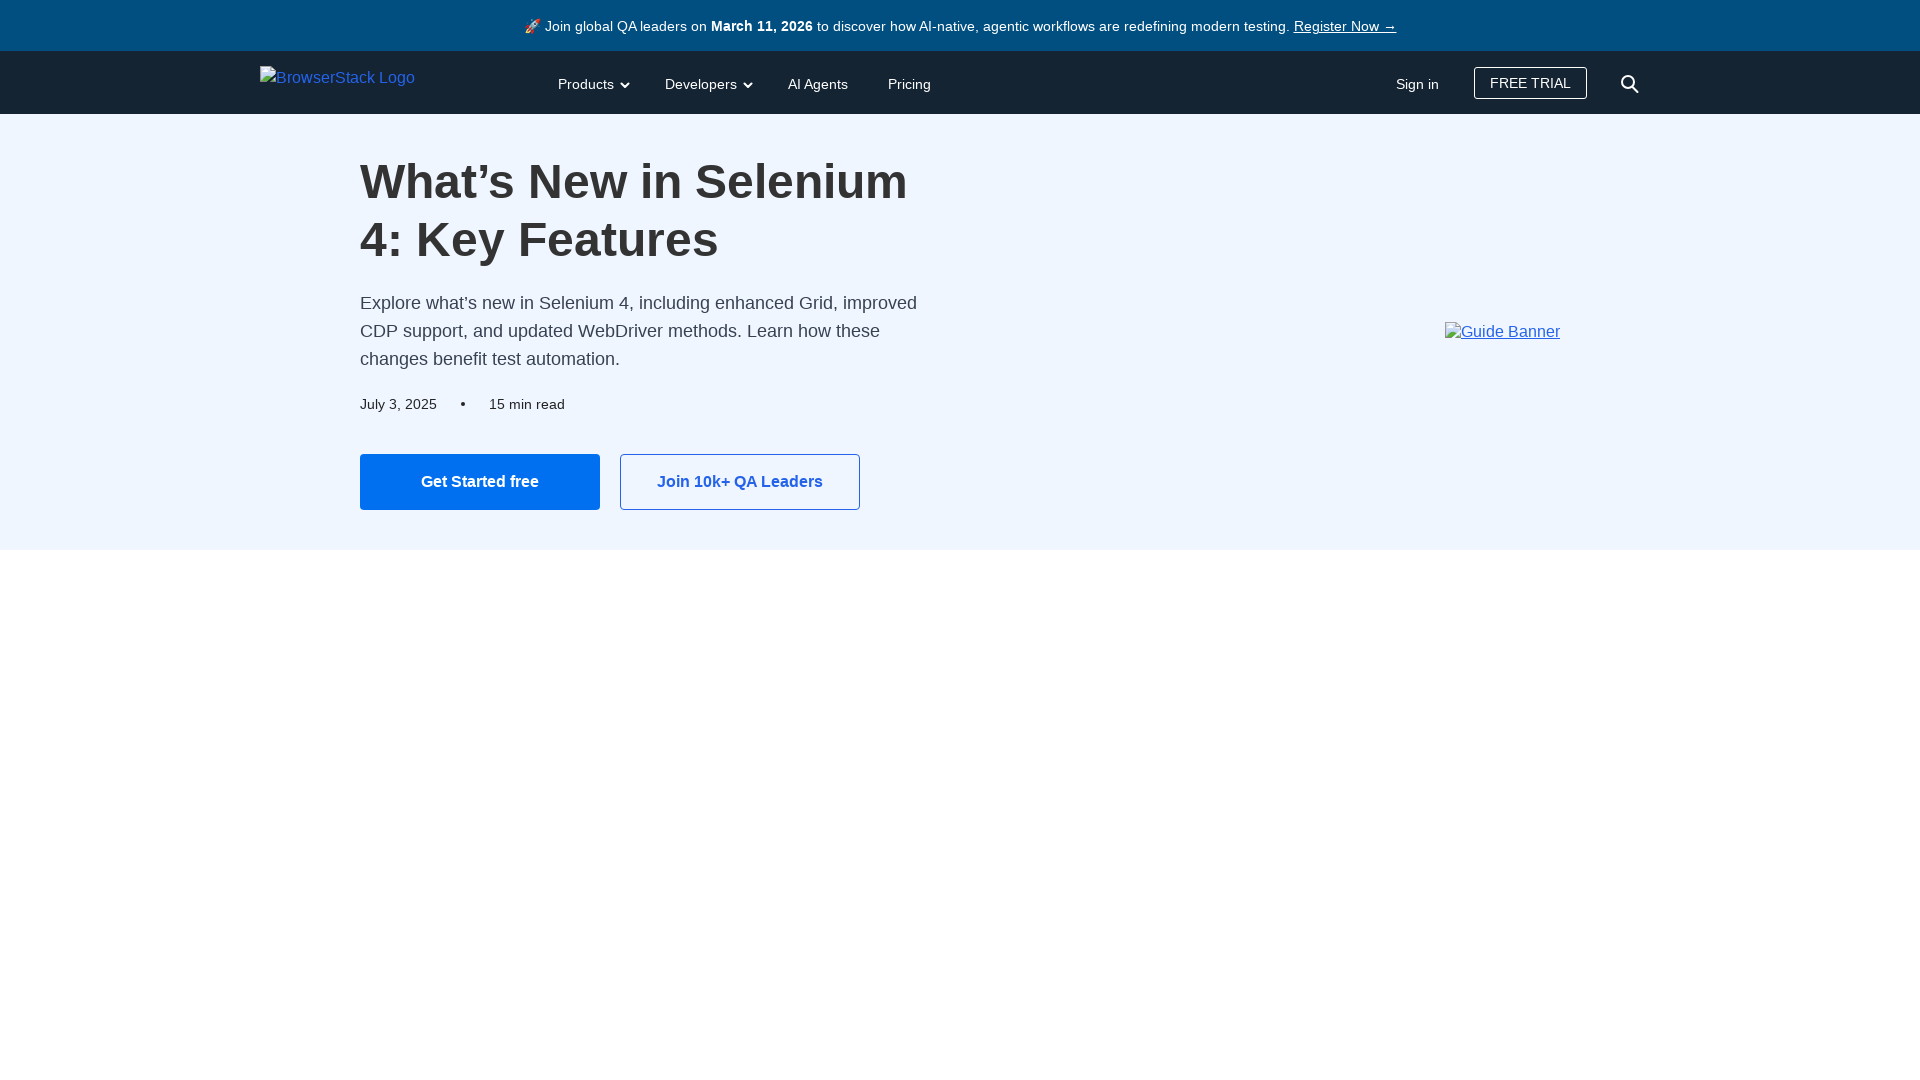

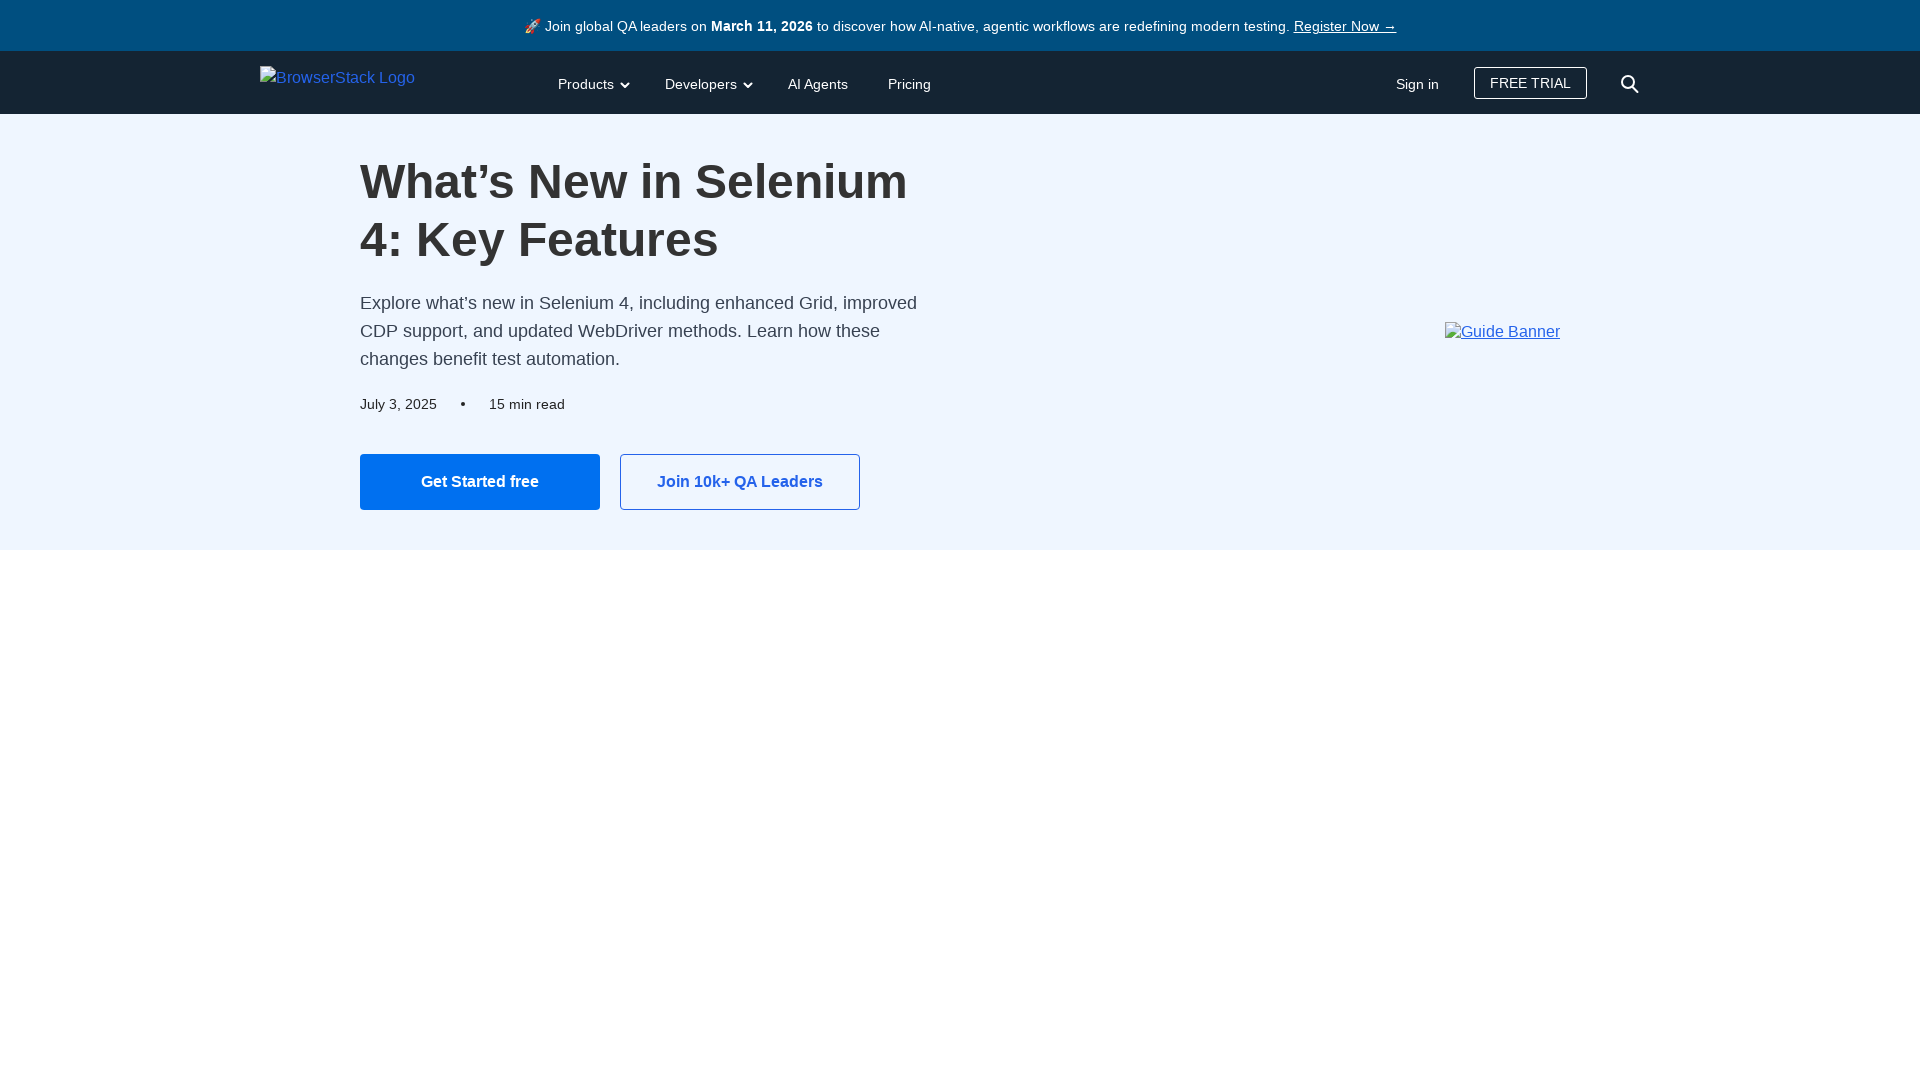